Tests that completed items are removed when clicking the "Clear completed" button.

Starting URL: https://demo.playwright.dev/todomvc

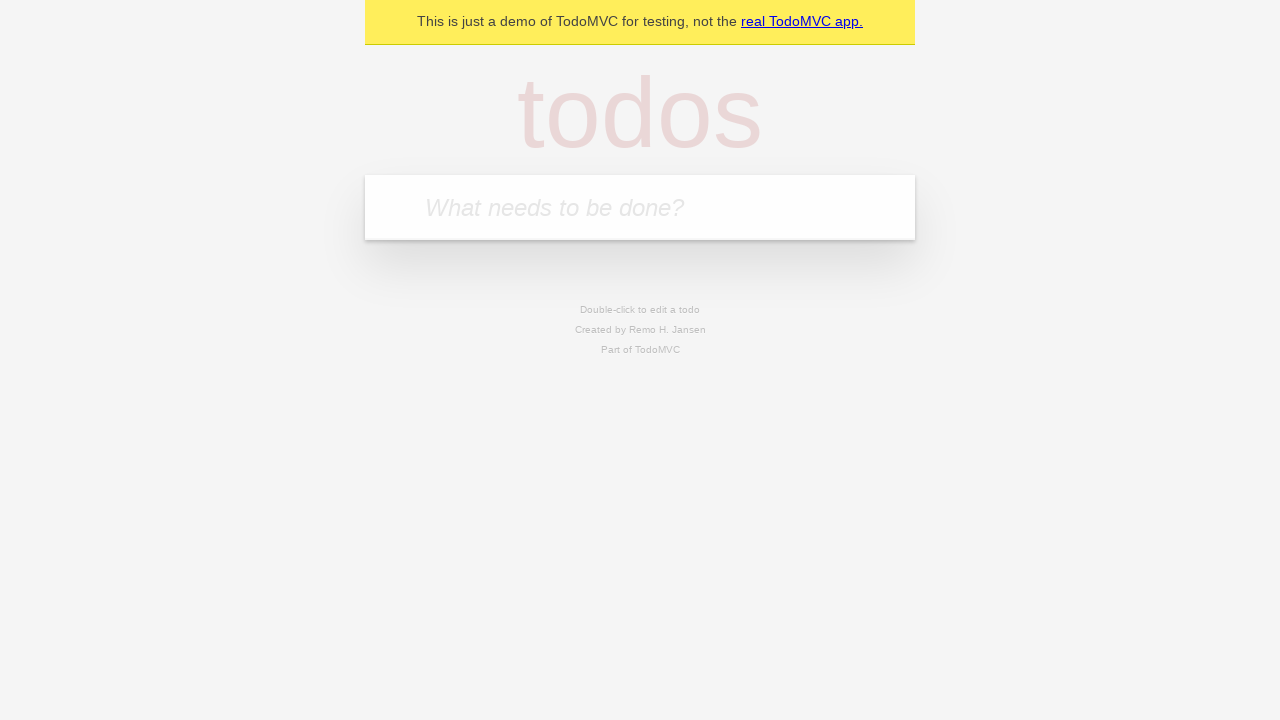

Filled todo input with 'buy some cheese' on internal:attr=[placeholder="What needs to be done?"i]
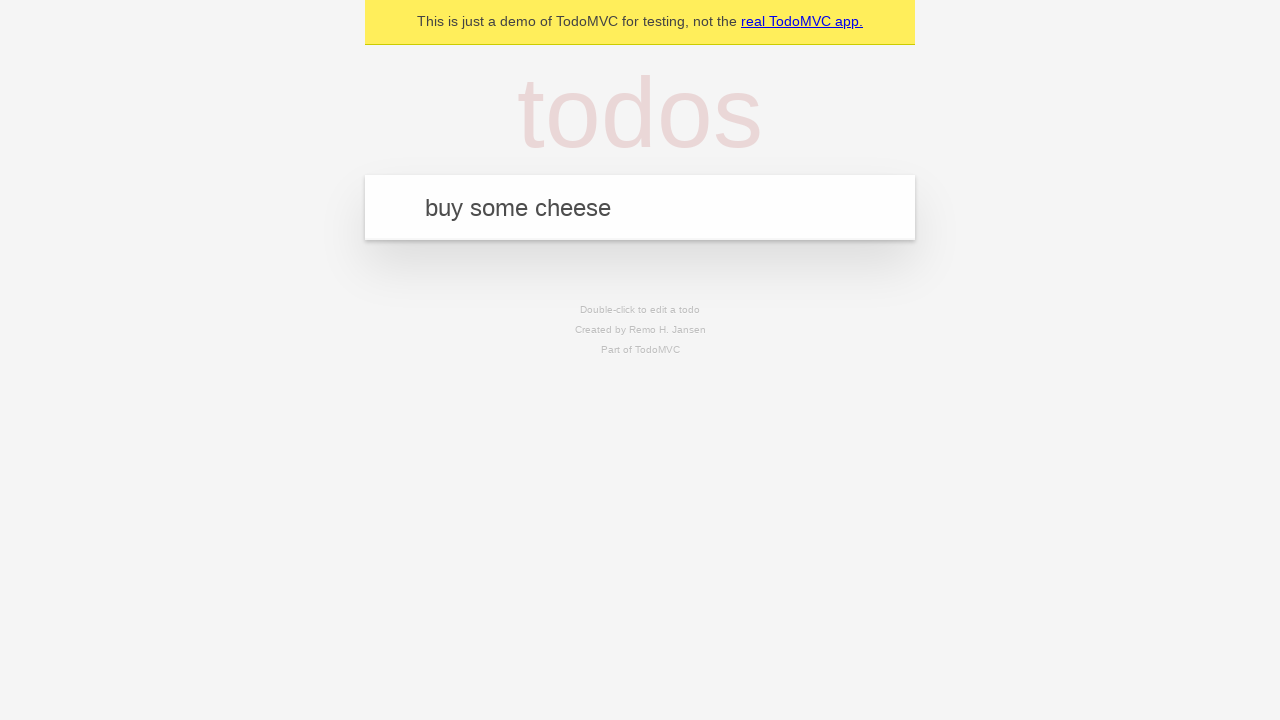

Pressed Enter to add todo 'buy some cheese' on internal:attr=[placeholder="What needs to be done?"i]
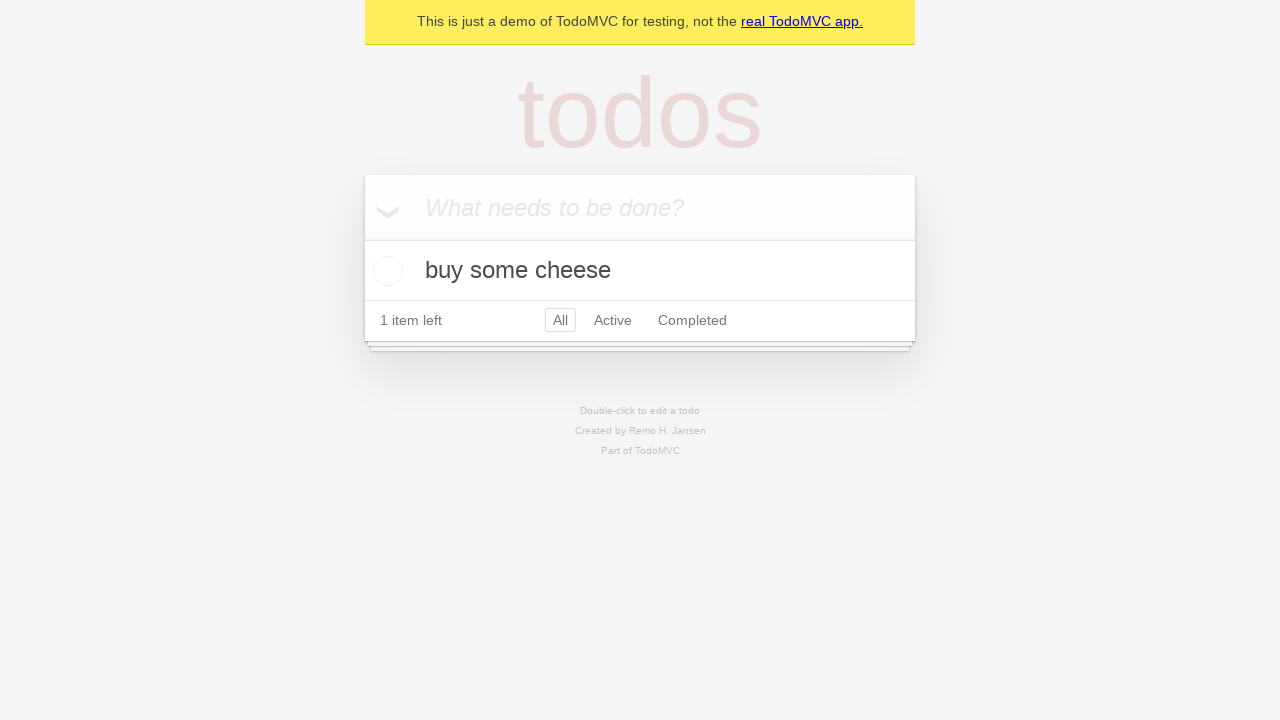

Filled todo input with 'feed the cat' on internal:attr=[placeholder="What needs to be done?"i]
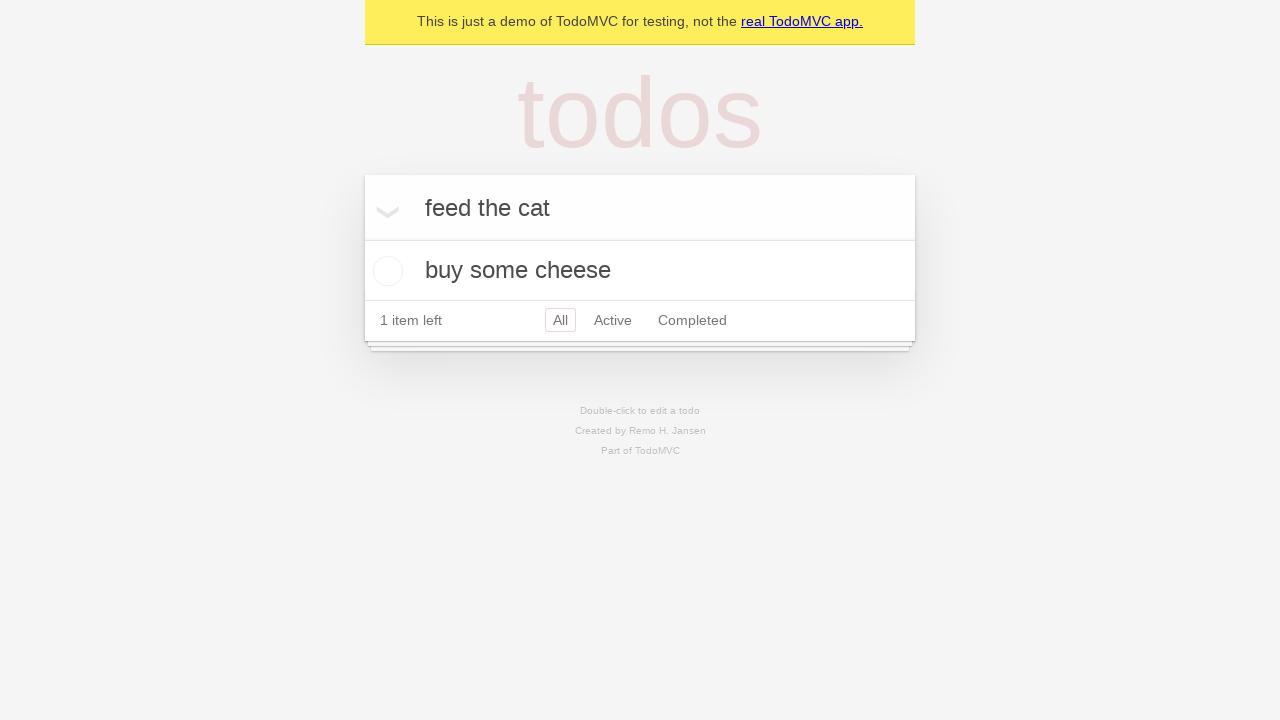

Pressed Enter to add todo 'feed the cat' on internal:attr=[placeholder="What needs to be done?"i]
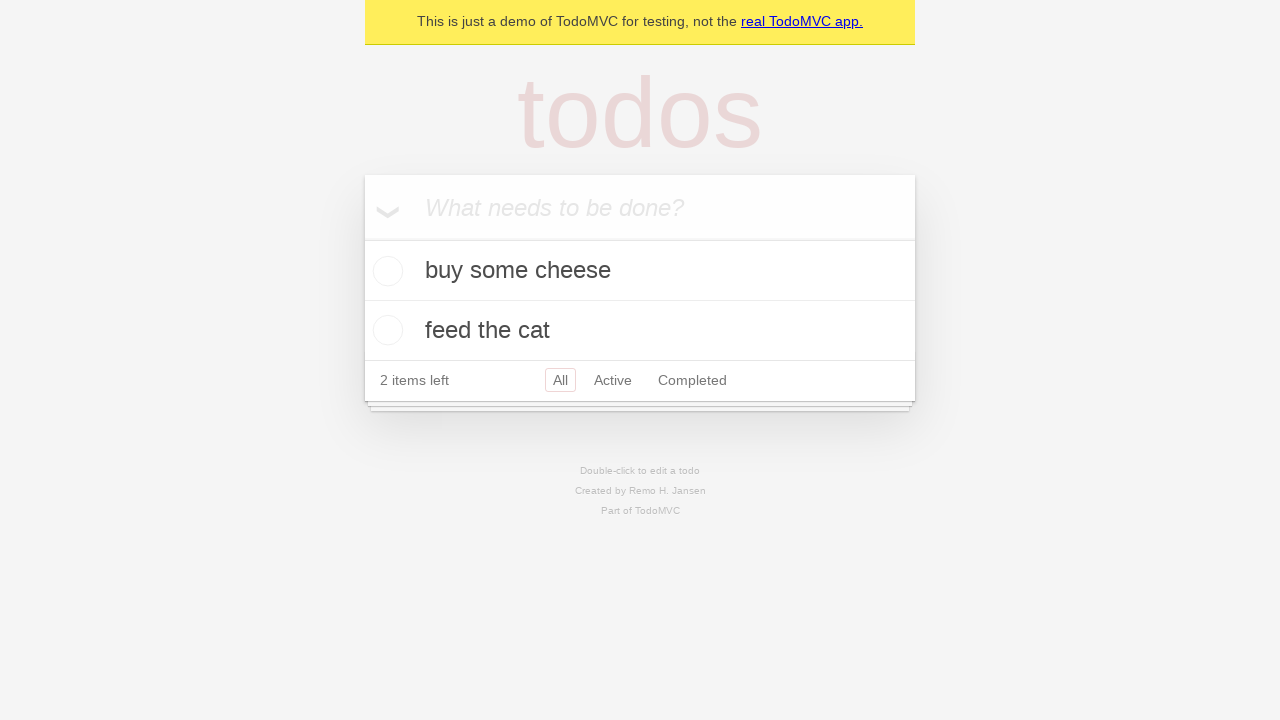

Filled todo input with 'book a doctors appointment' on internal:attr=[placeholder="What needs to be done?"i]
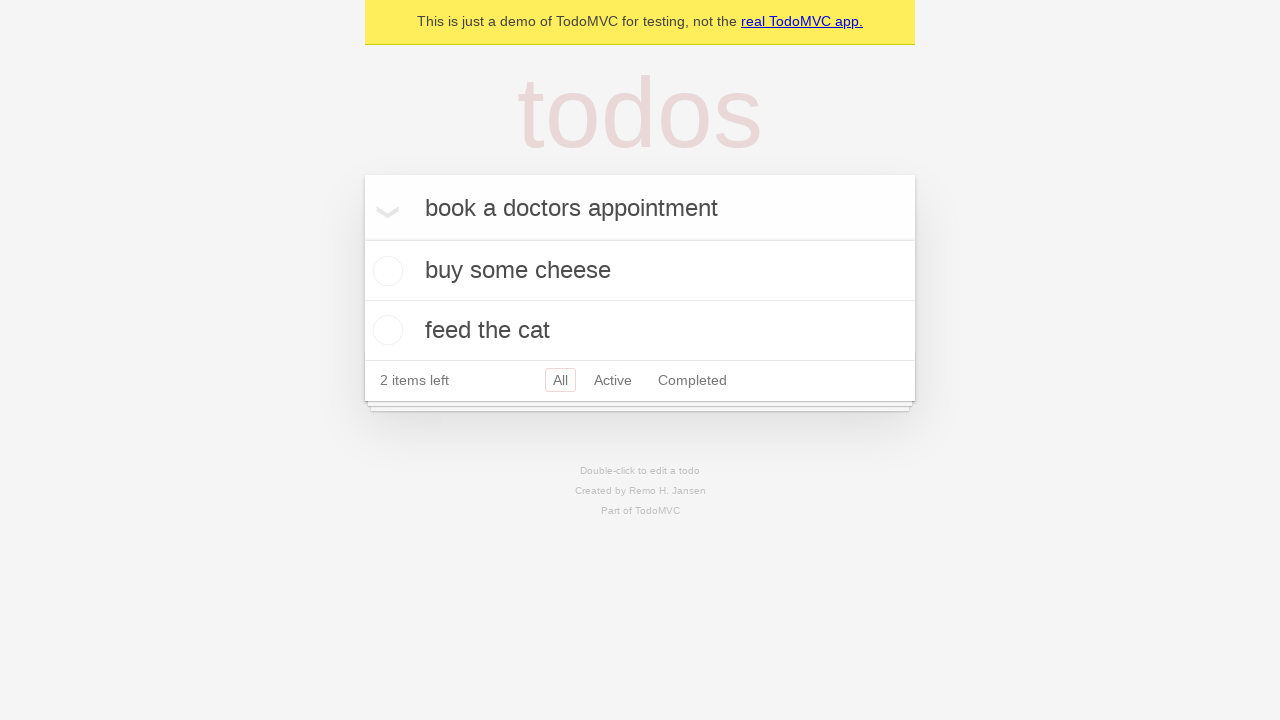

Pressed Enter to add todo 'book a doctors appointment' on internal:attr=[placeholder="What needs to be done?"i]
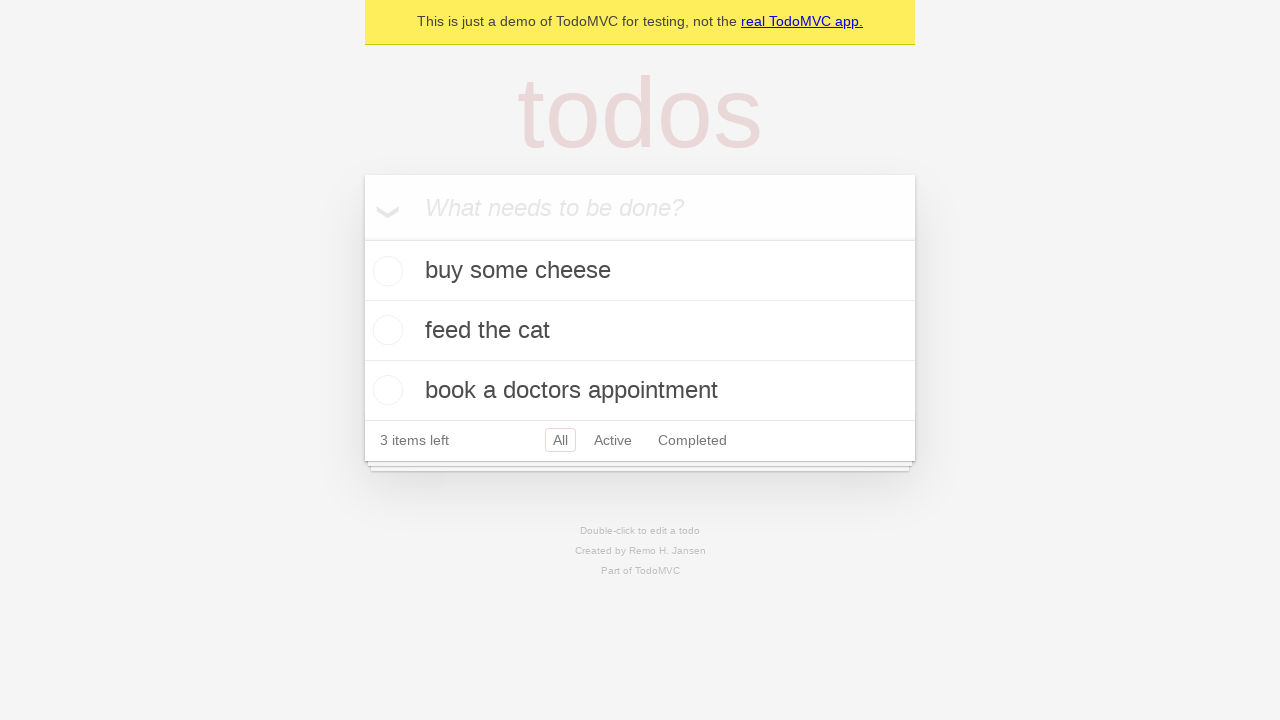

Checked the second todo item (feed the cat) at (385, 330) on internal:testid=[data-testid="todo-item"s] >> nth=1 >> internal:role=checkbox
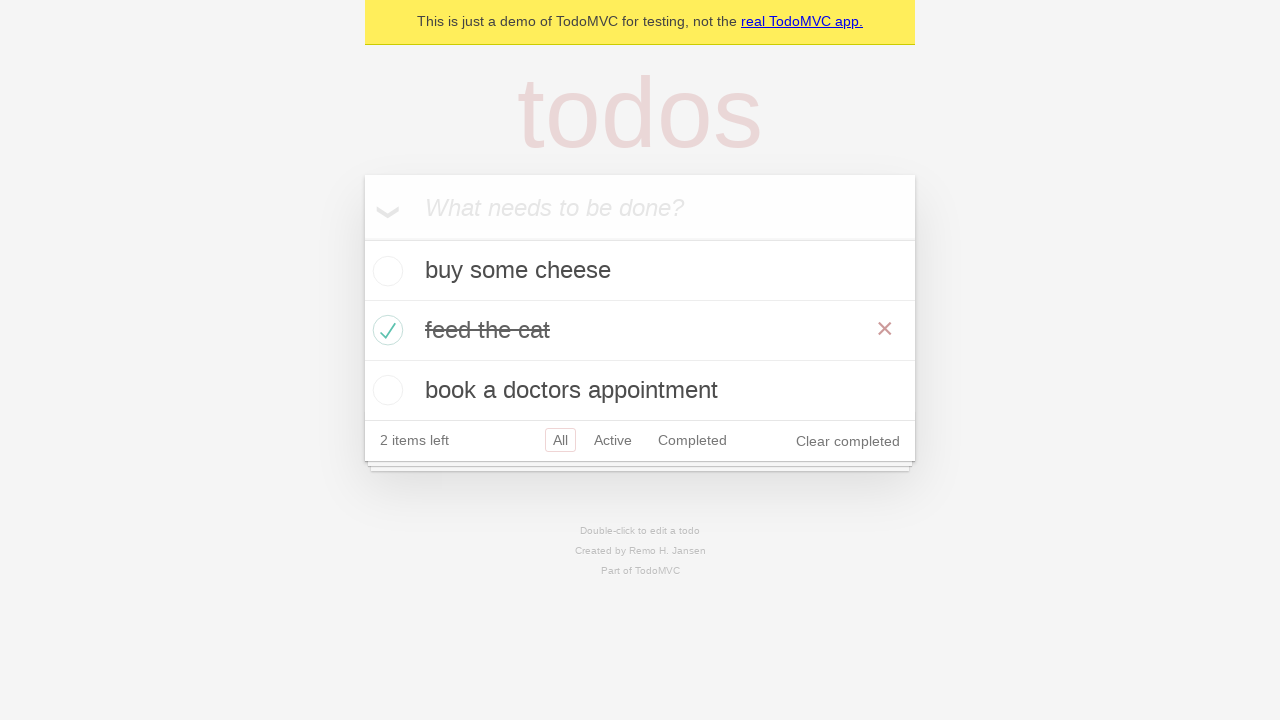

Clicked 'Clear completed' button to remove checked items at (848, 441) on internal:role=button[name="Clear completed"i]
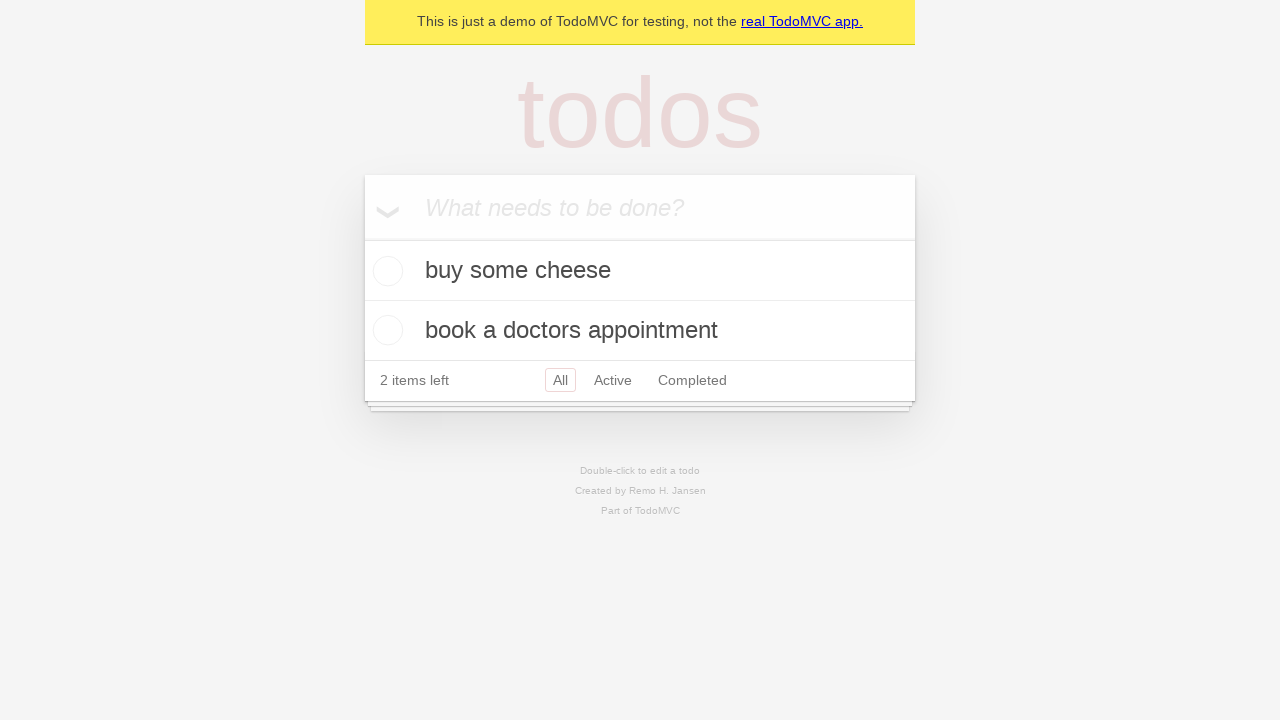

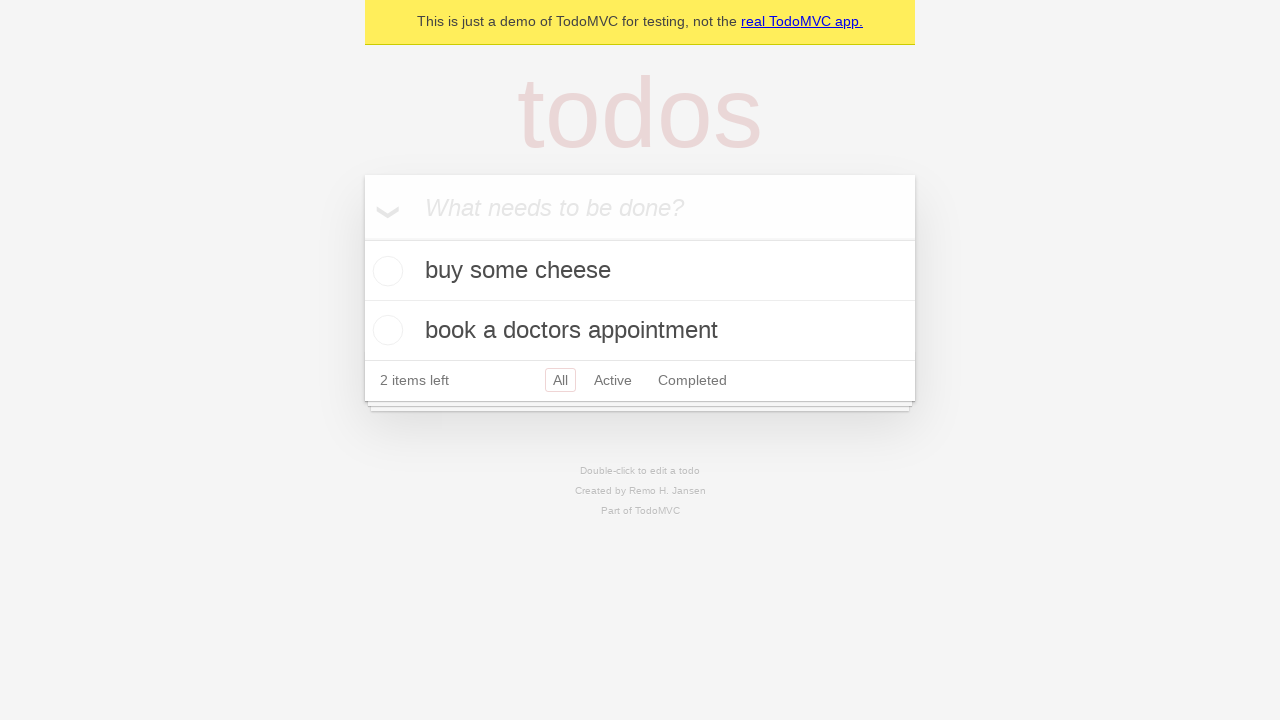